Tests click and hold functionality to select multiple consecutive items in a grid

Starting URL: https://jqueryui.com/resources/demos/selectable/display-grid.html

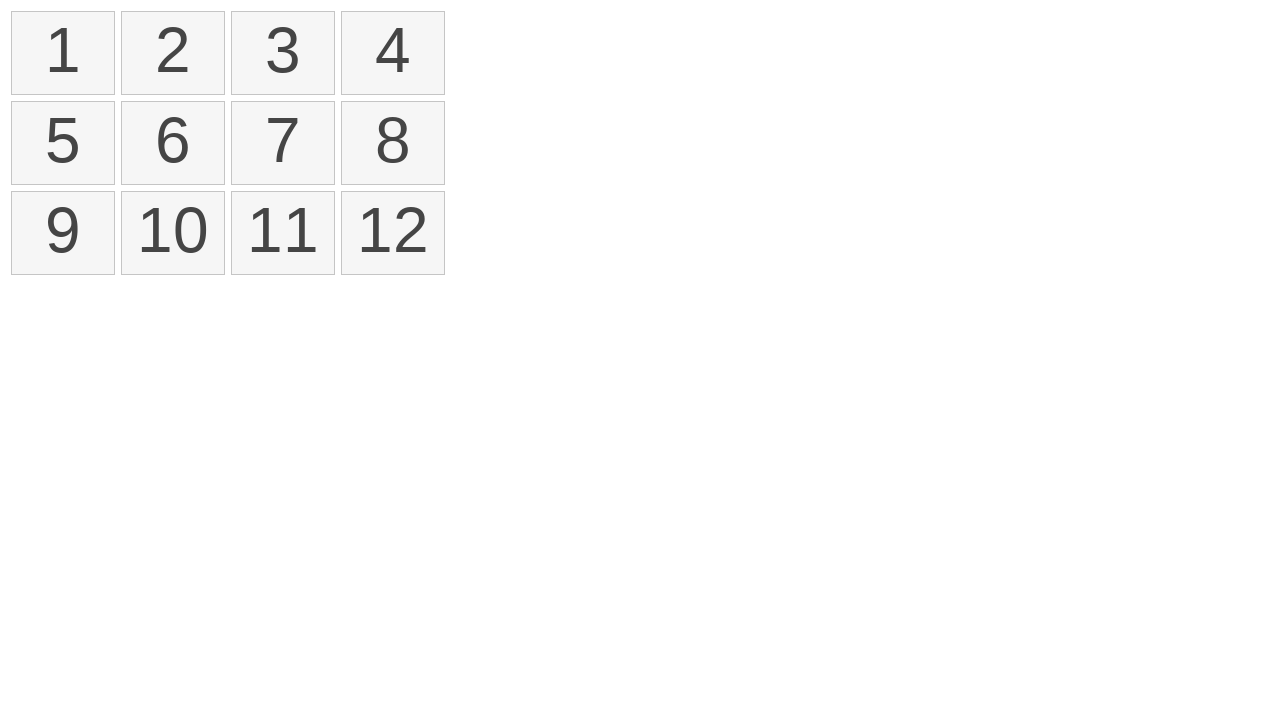

Retrieved all selectable items from grid
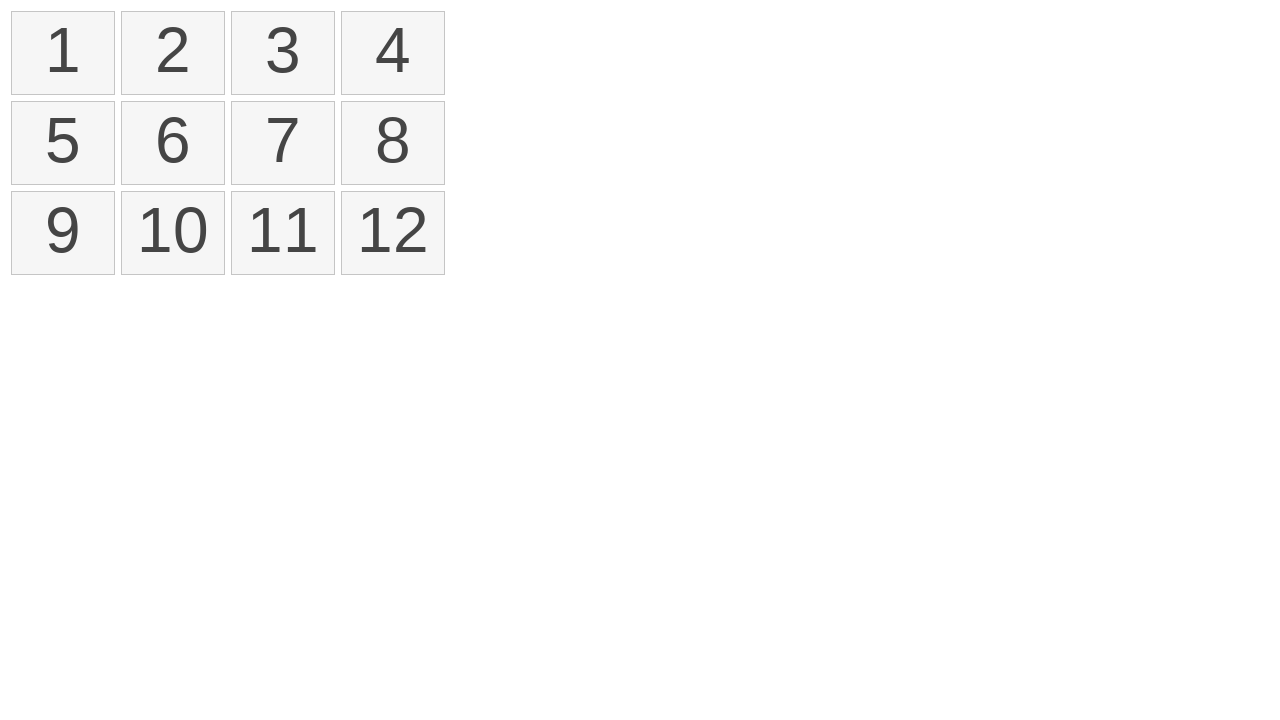

Moved mouse to first item in grid at (16, 16)
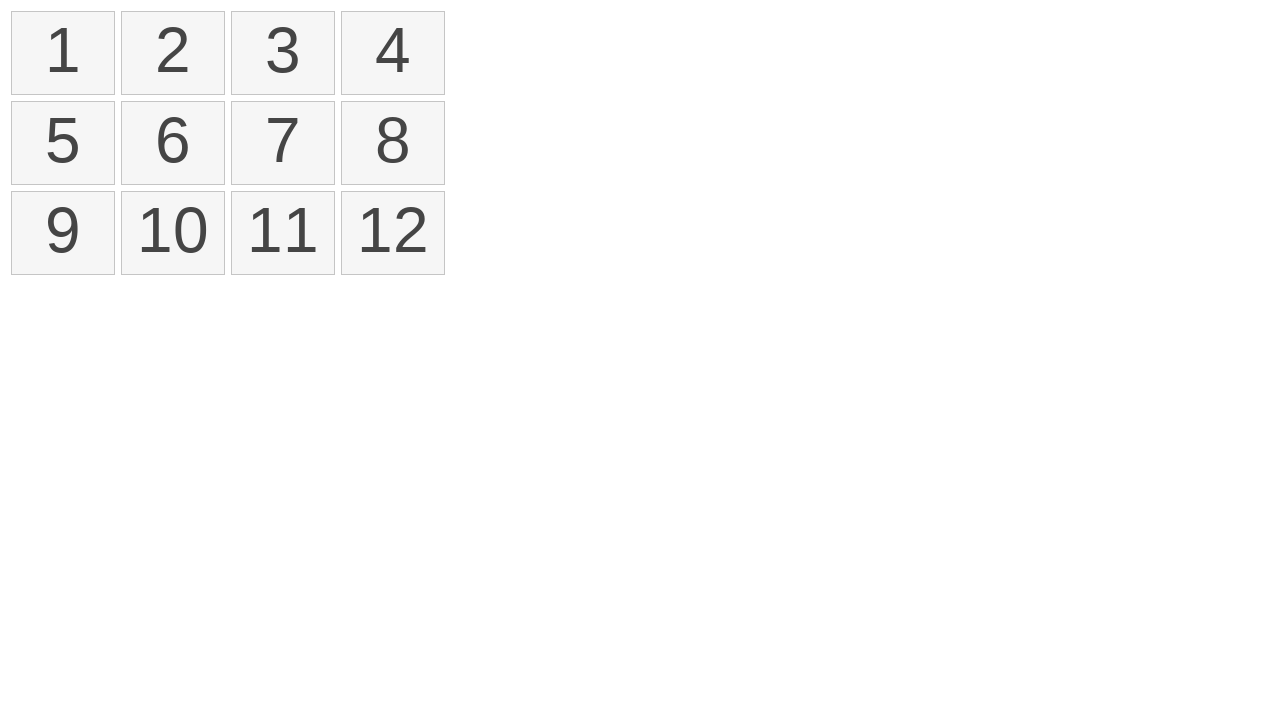

Pressed mouse button down to start selection at (16, 16)
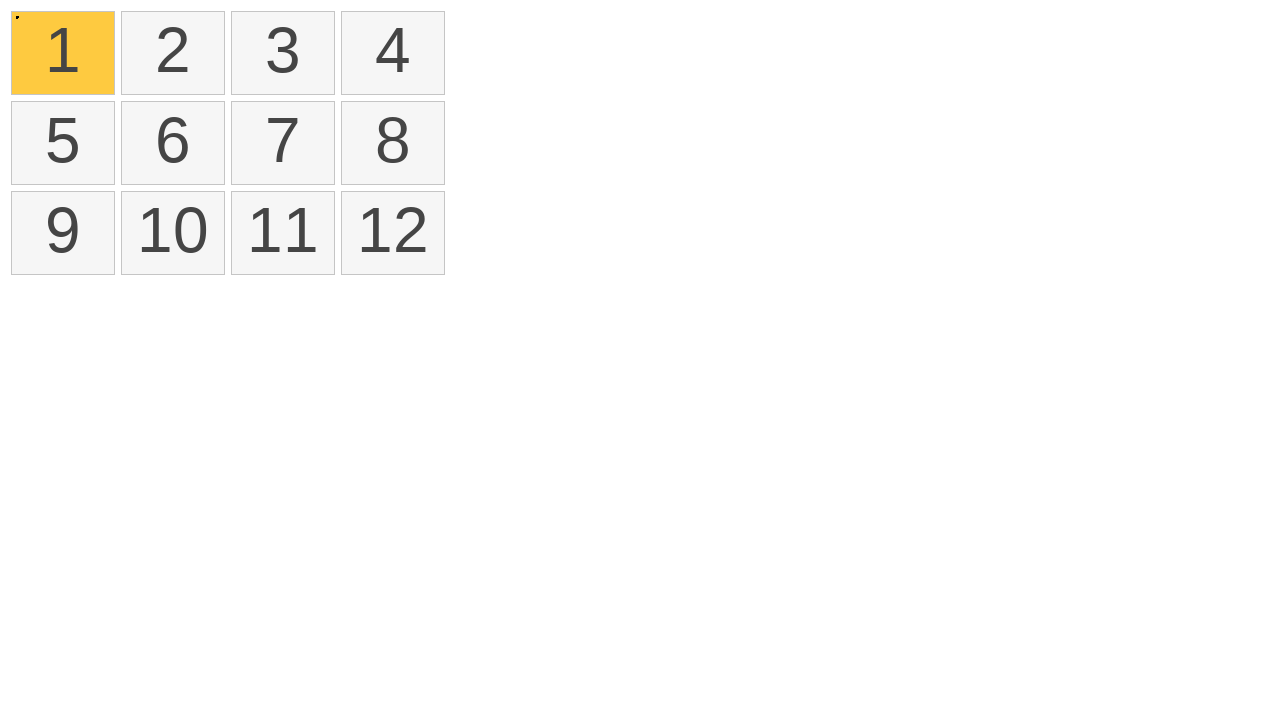

Dragged mouse to eighth item while holding button down at (346, 106)
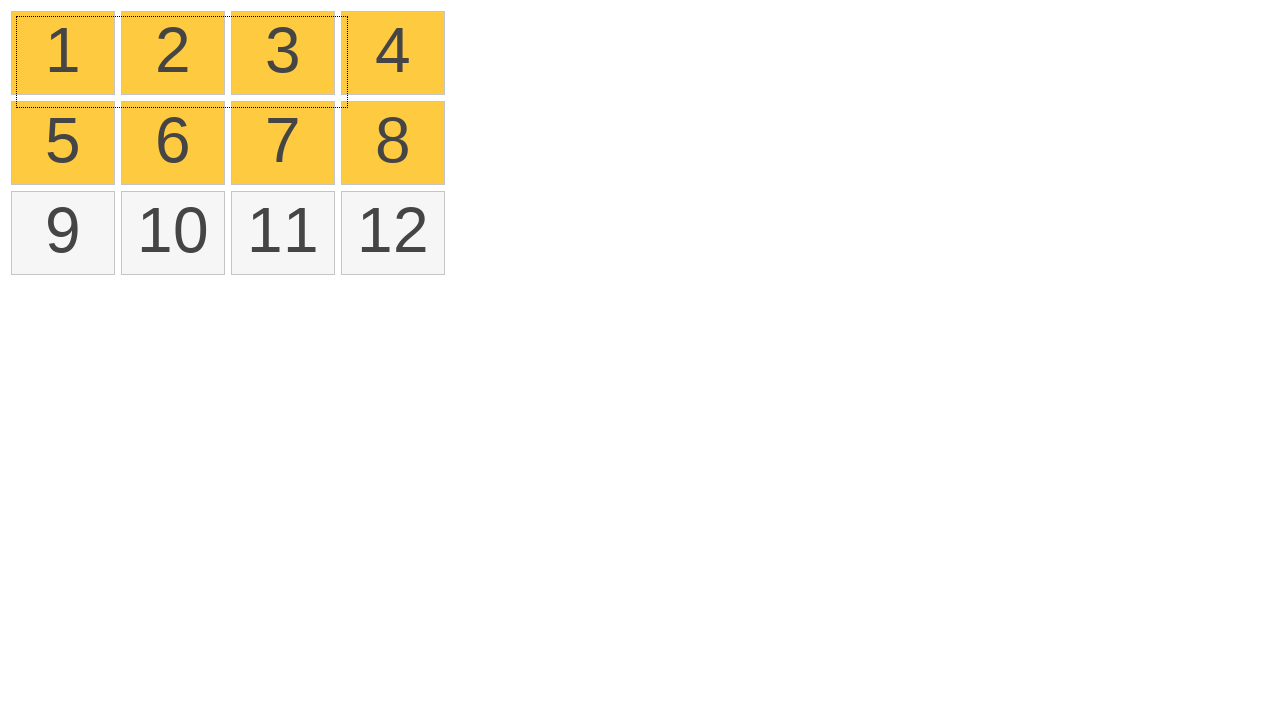

Released mouse button to complete selection at (346, 106)
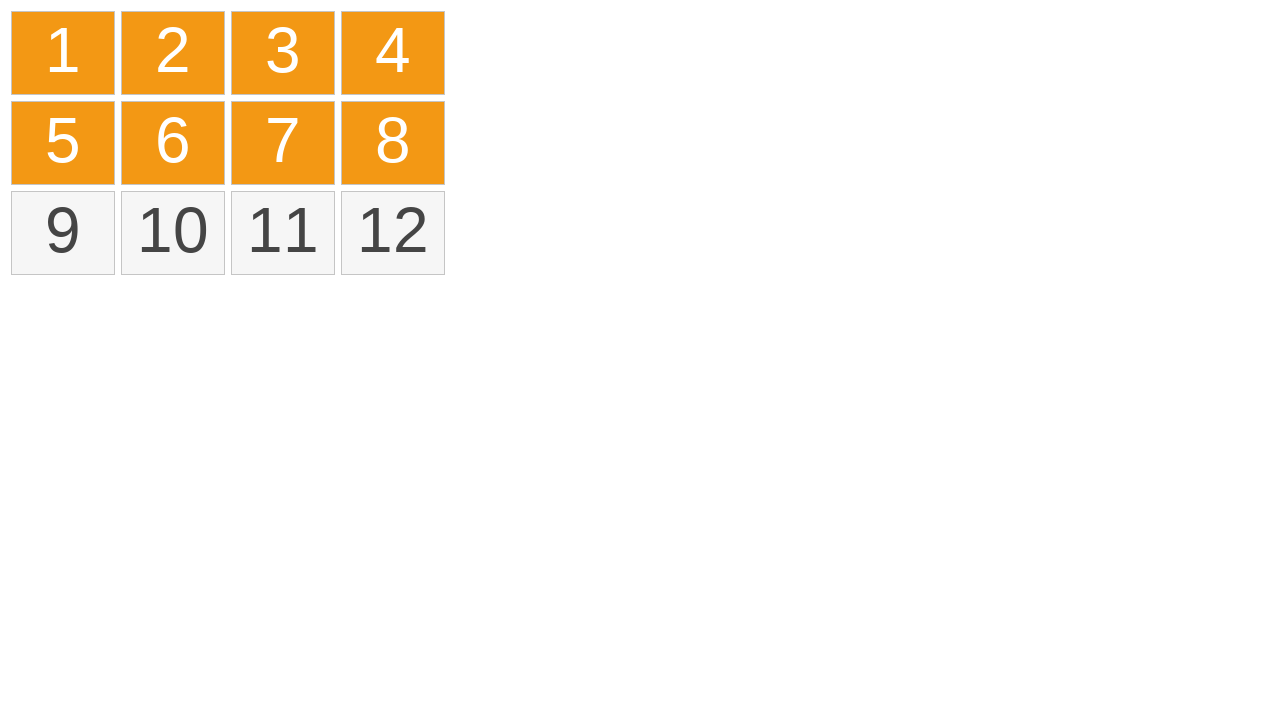

Verified multiple items are selected with ui-selected class
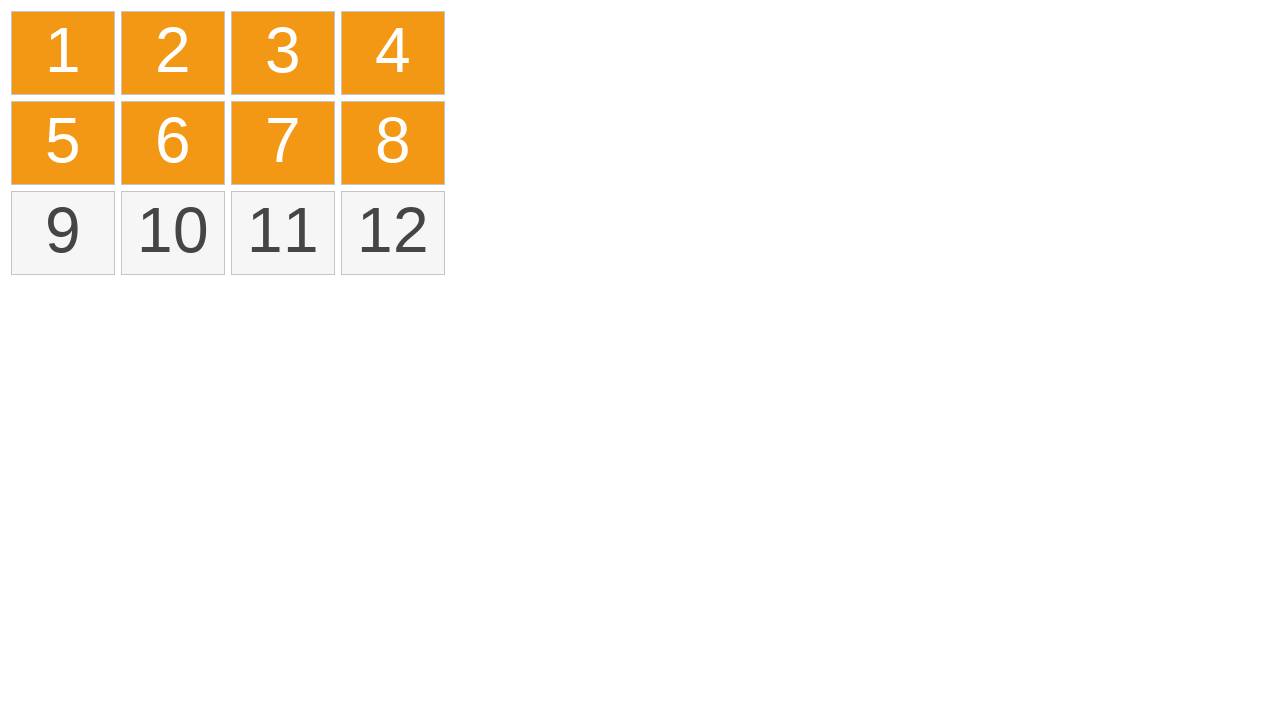

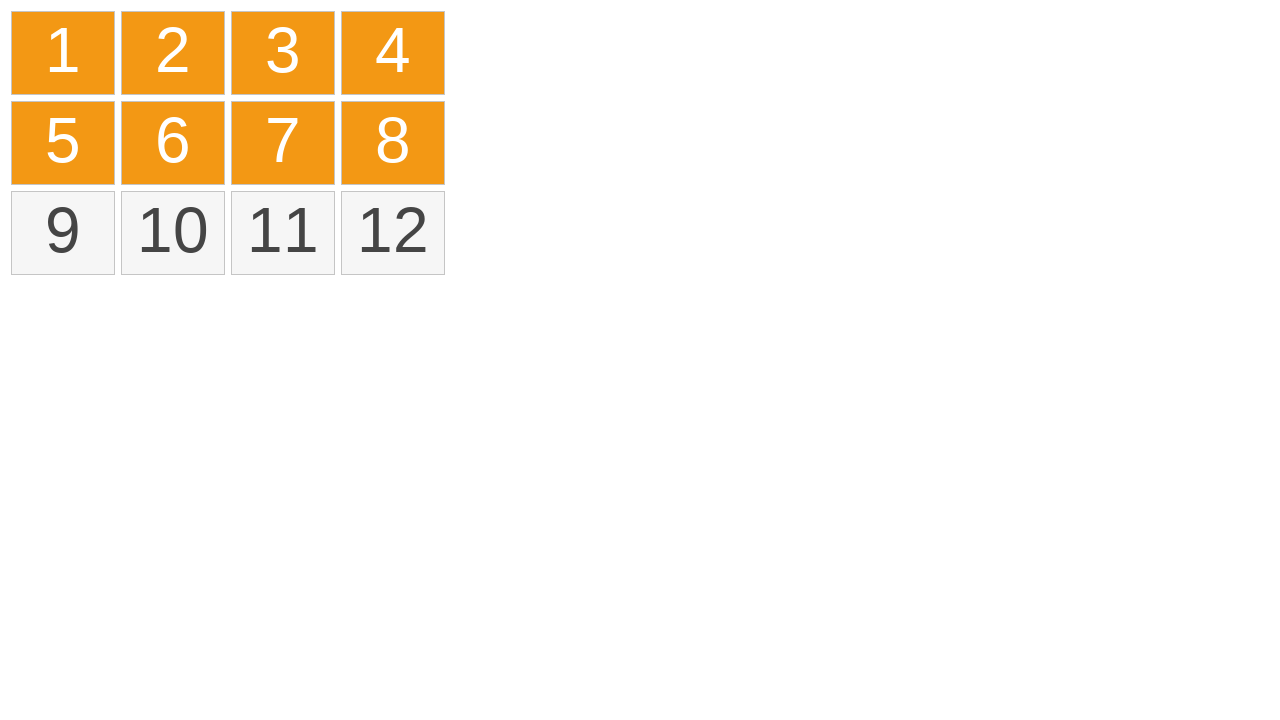